Tests table pagination functionality by navigating through paginated table rows to find a specific student entry, clicking the next button to move through pages until the target is found.

Starting URL: http://syntaxprojects.com/table-pagination-demo.php

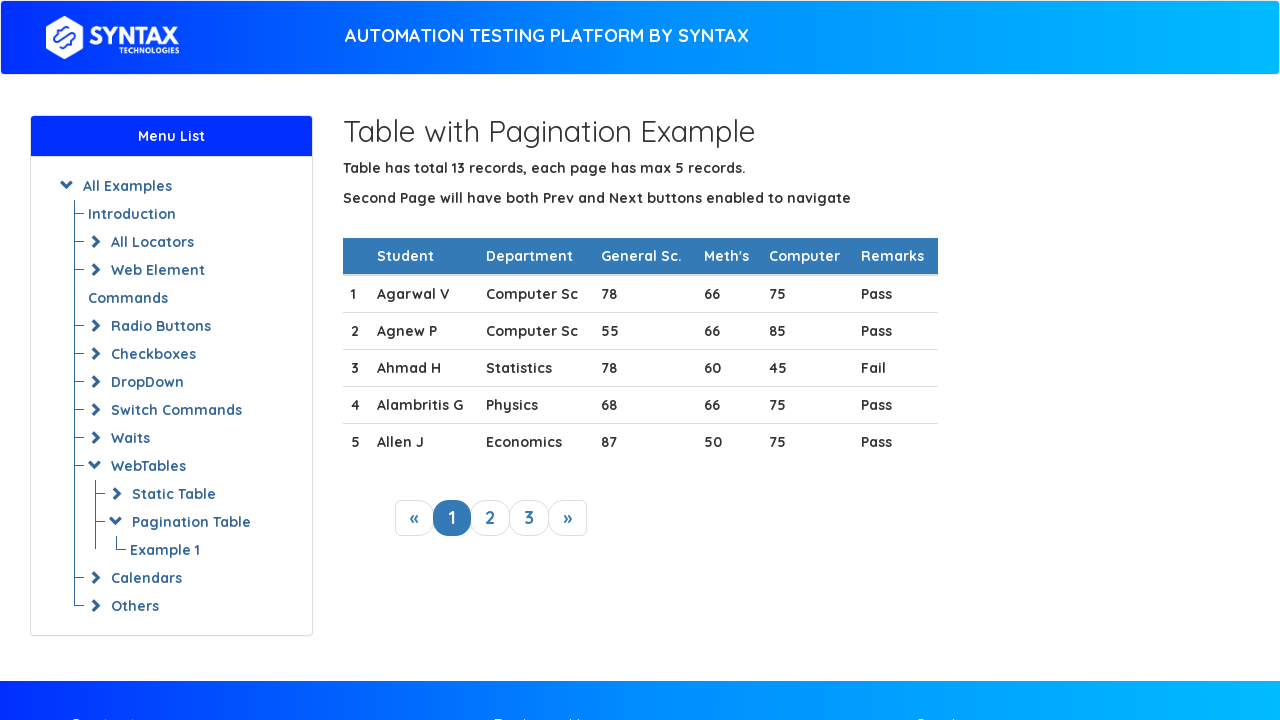

Waited for table to load with selector tbody#myTable tr
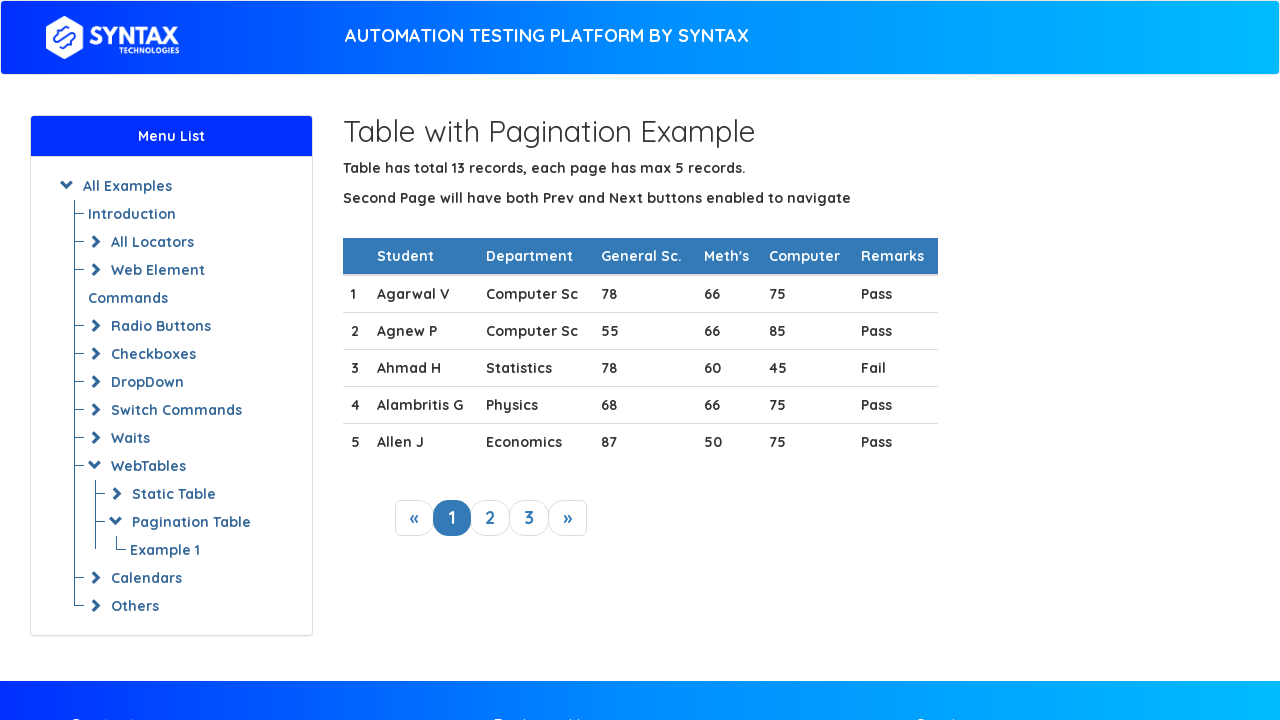

Retrieved all visible rows from the table
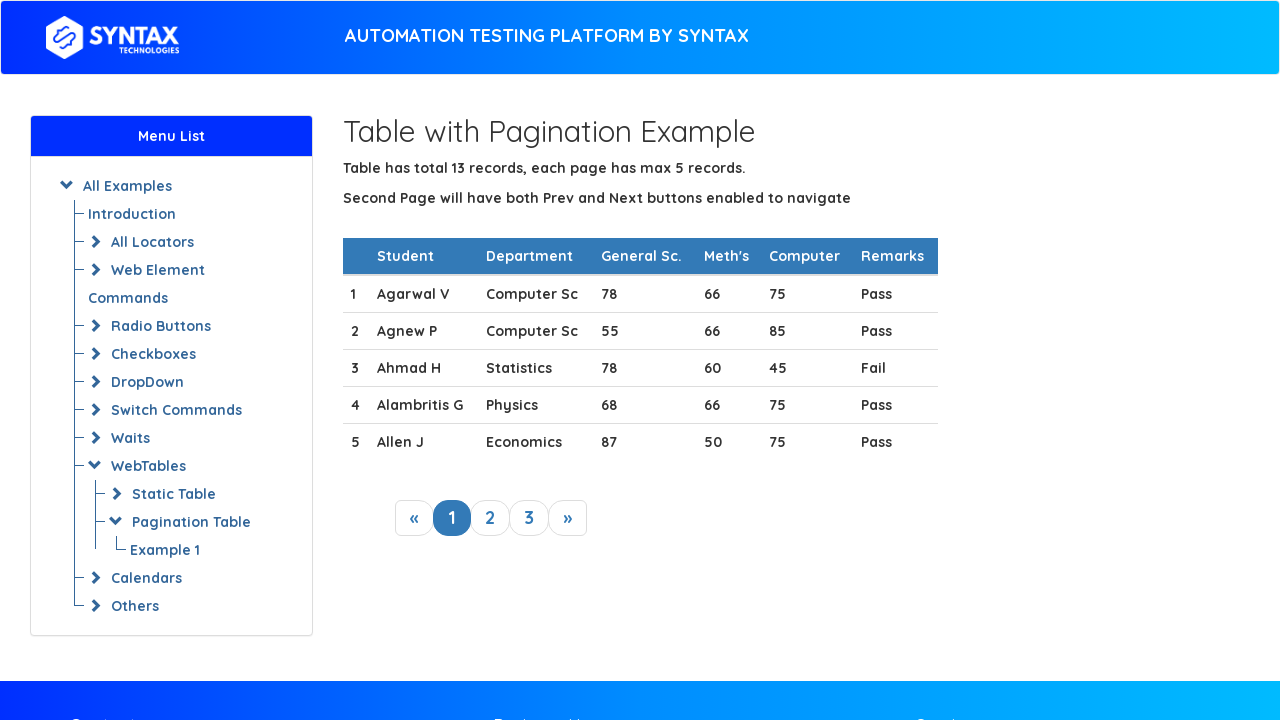

Clicked next button to navigate to the next page at (568, 518) on xpath=//a[@class='next_link']
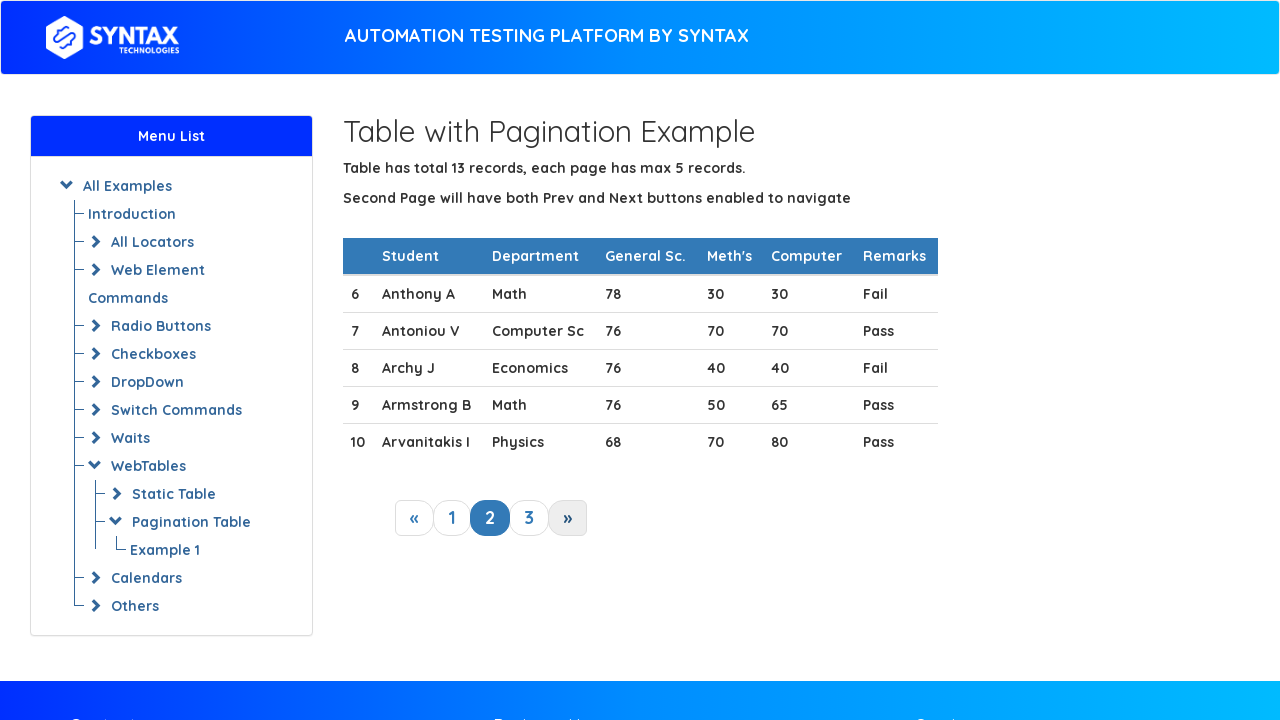

Waited 500ms for table to update with new page data
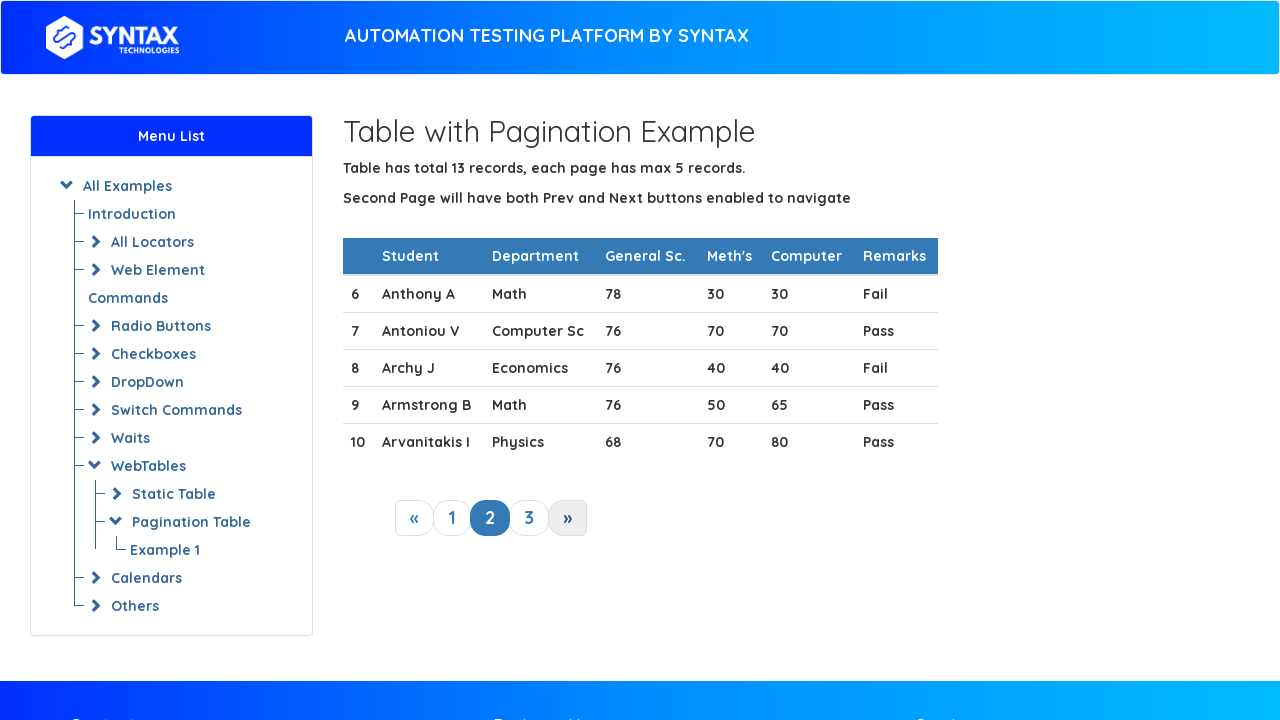

Retrieved all visible rows from the table
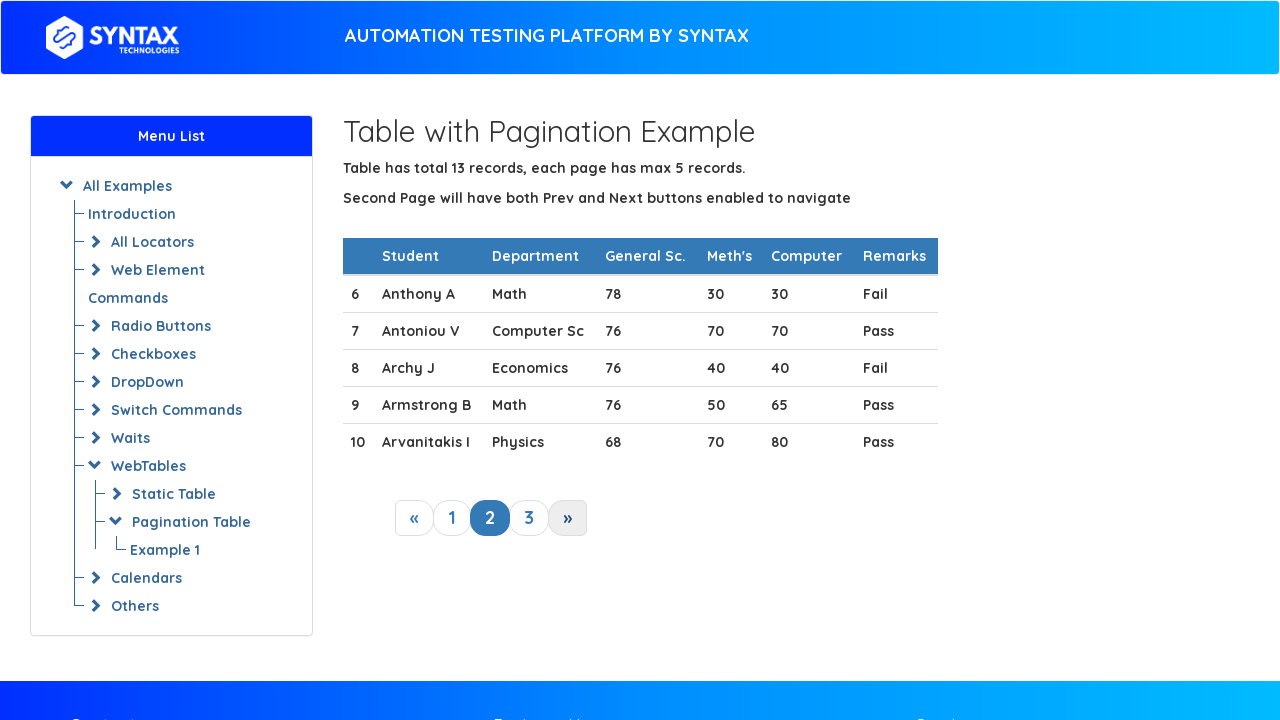

Found target student 'Archy J' in table row
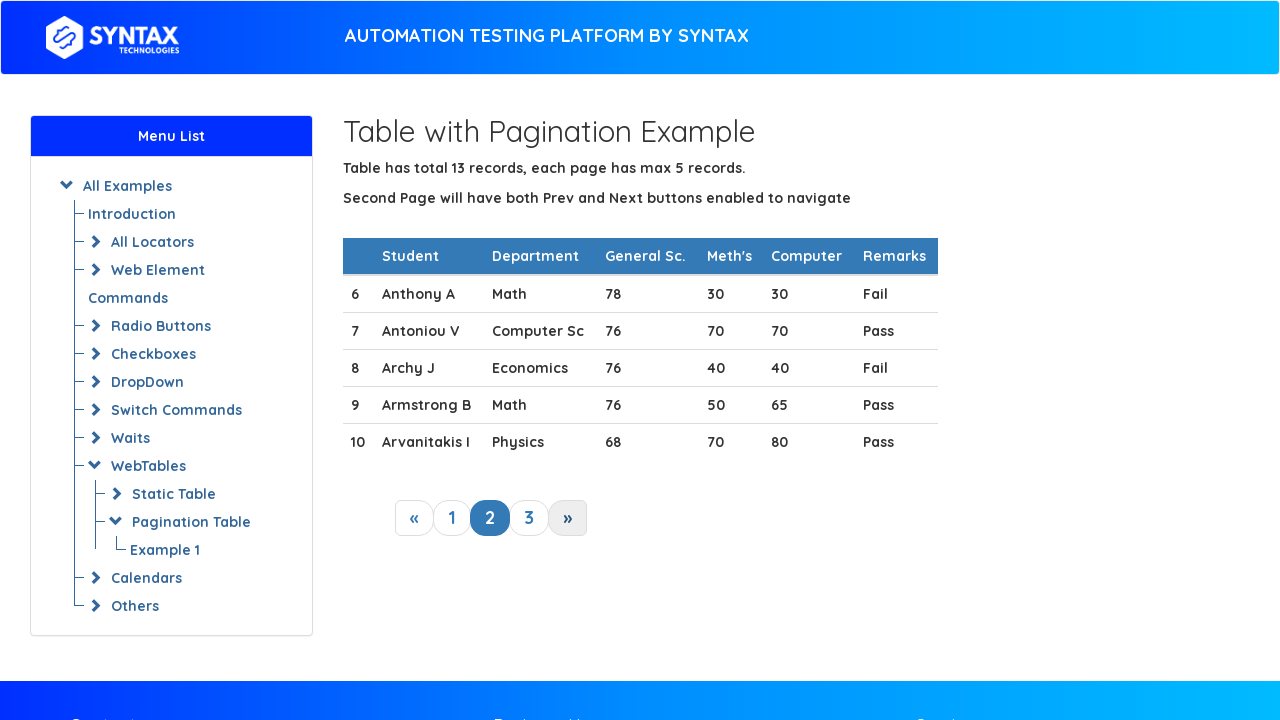

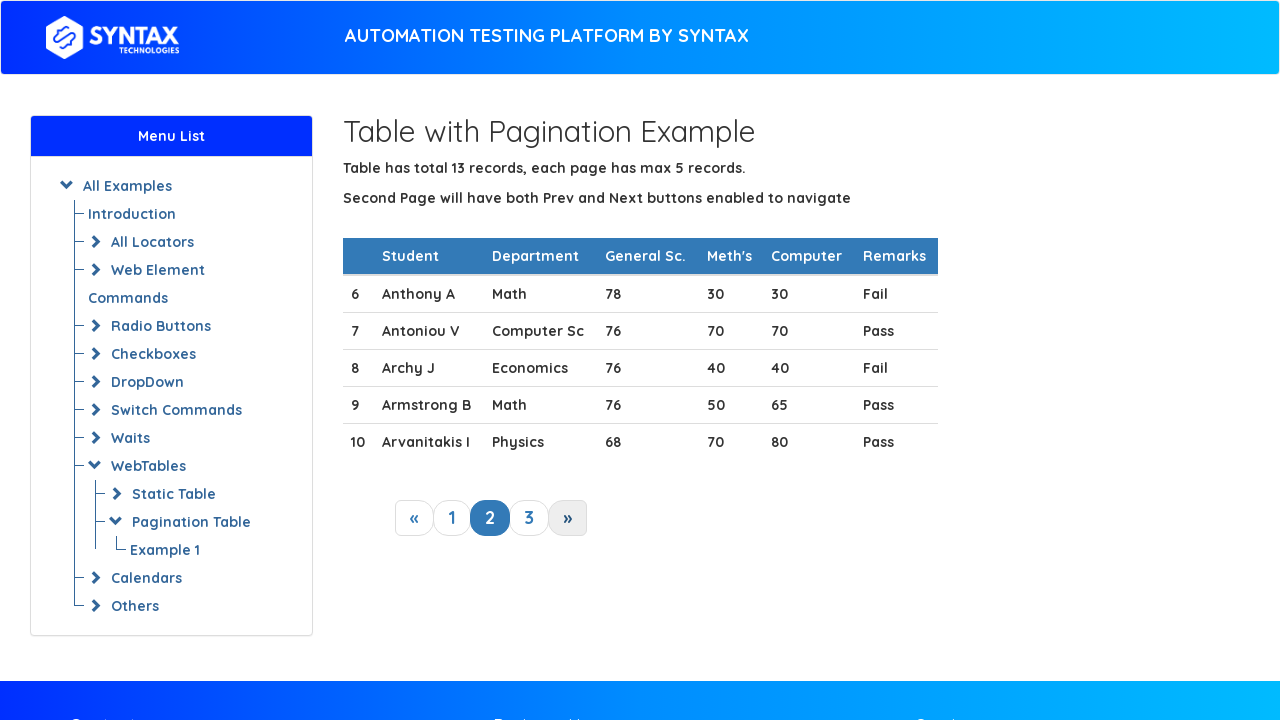